Tests percentage calculator with negative number value (10% of -100)

Starting URL: http://www.calculator.net/

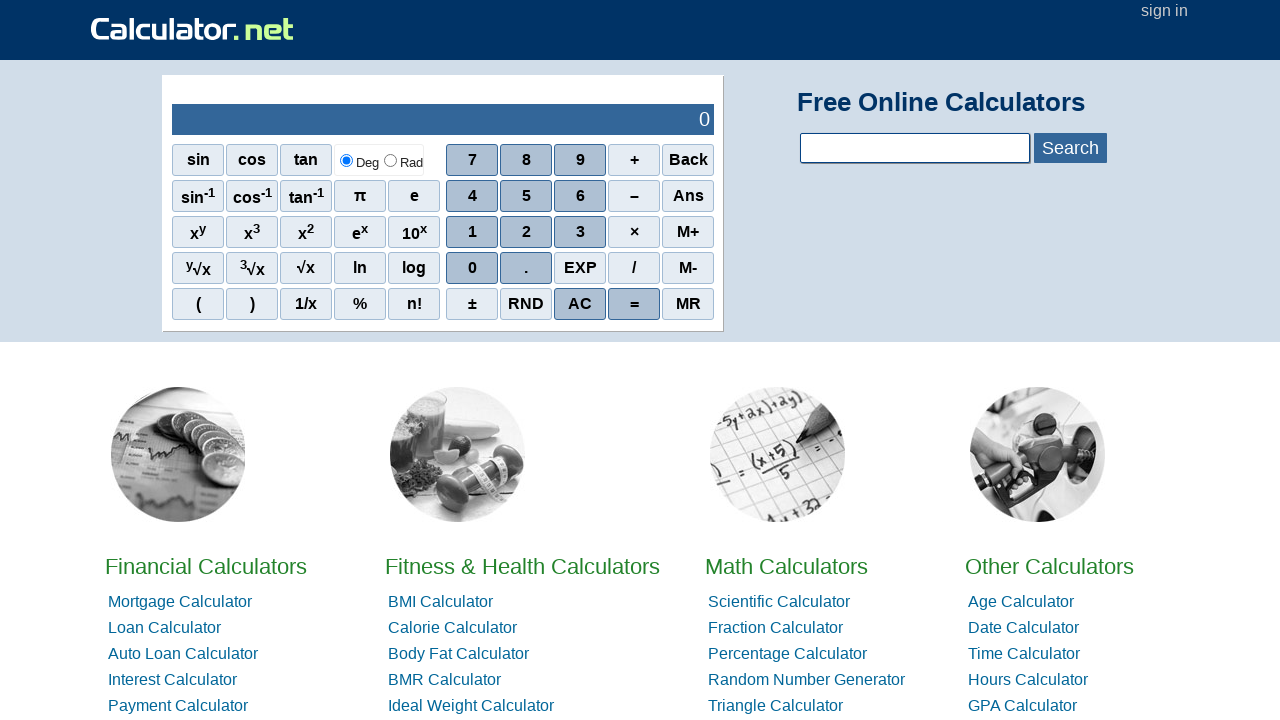

Clicked on Math Calculators at (786, 566) on xpath=//*[@id="homelistwrap"]/div[3]/div[2]/a
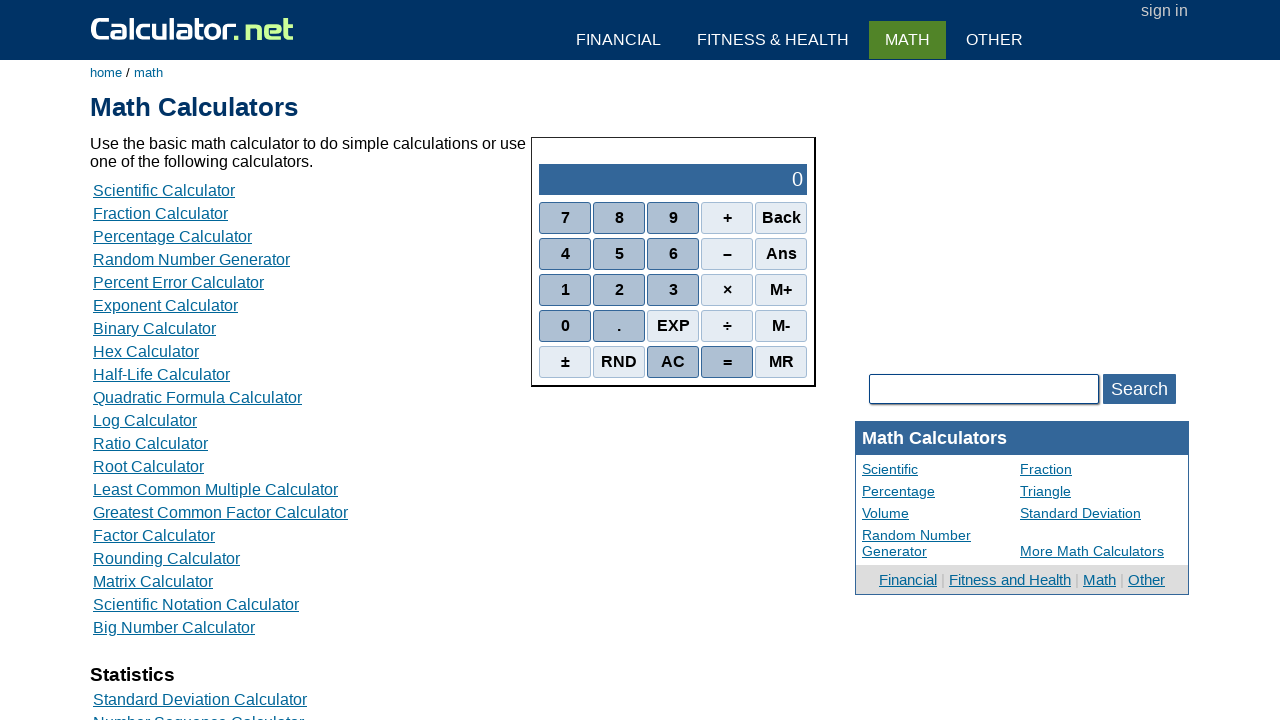

Clicked on Percent Calculators at (172, 236) on xpath=//*[@id="content"]/table[2]/tbody/tr/td/div[3]/a
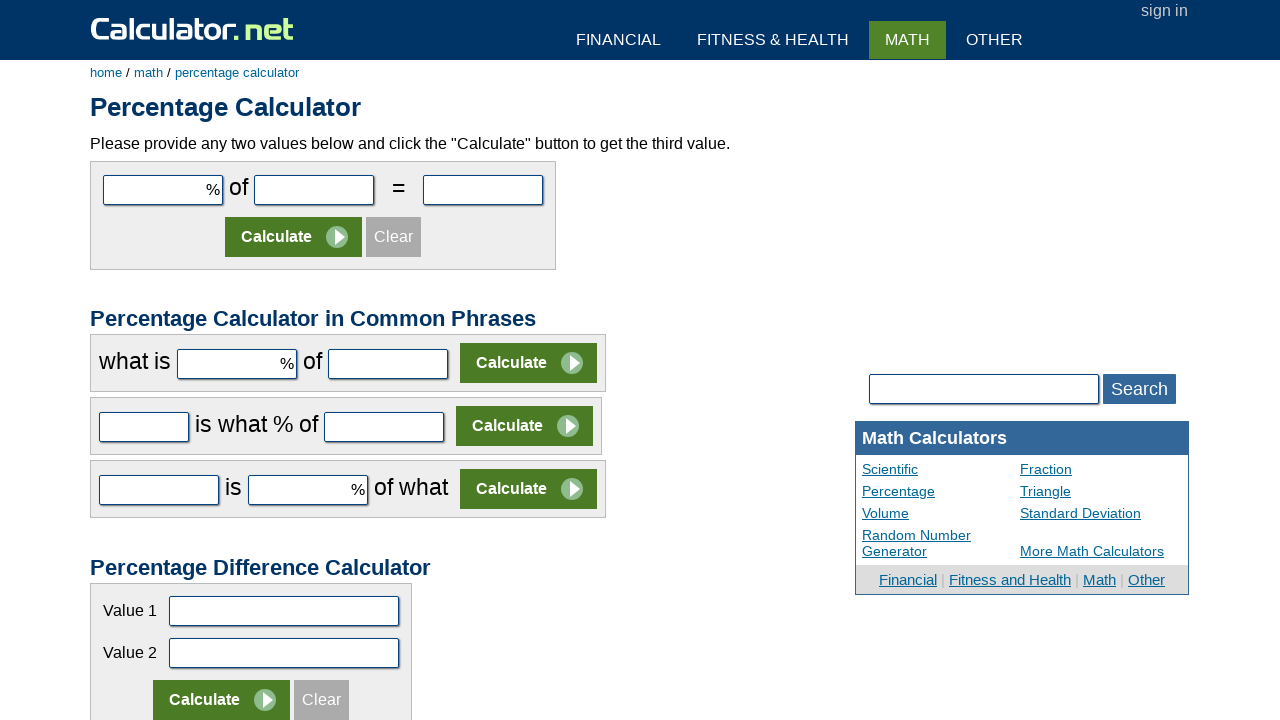

Entered 10 as the percentage value on #cpar1
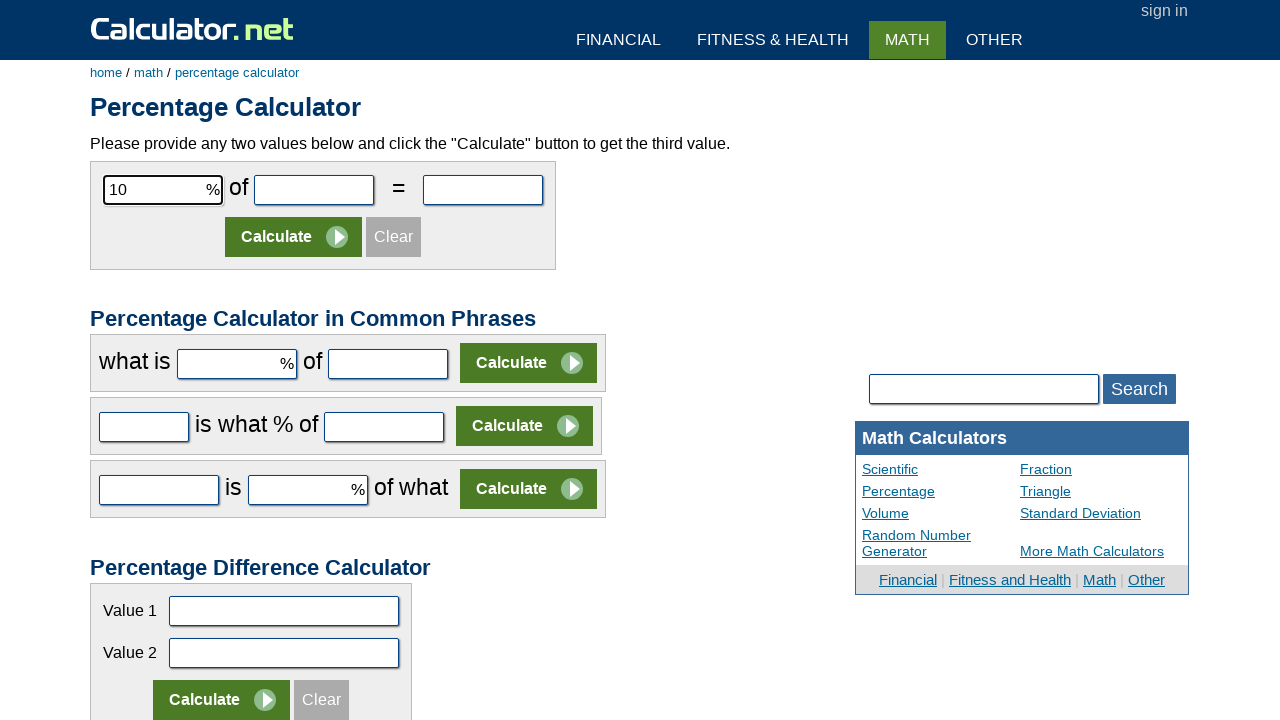

Entered -100 as the base value on #cpar2
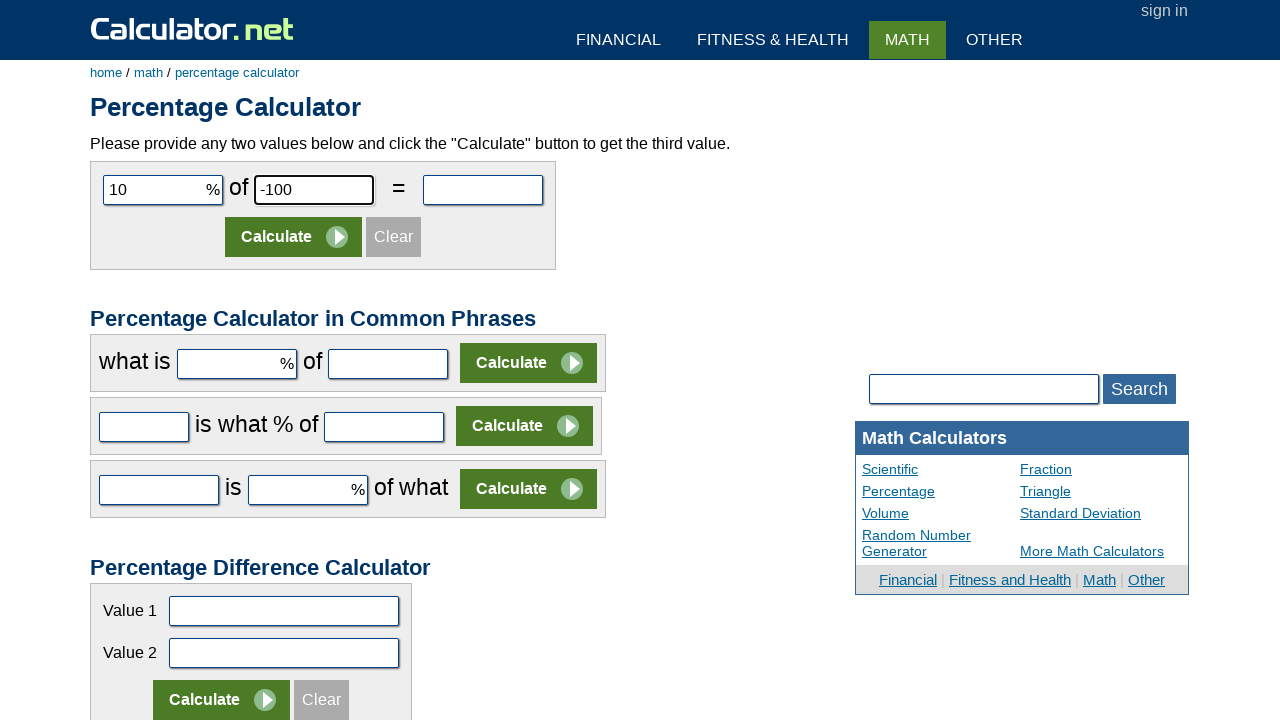

Clicked Calculate button to compute 10% of -100 at (294, 237) on xpath=//*[@id="content"]/form[1]/table/tbody/tr[2]/td/input[2]
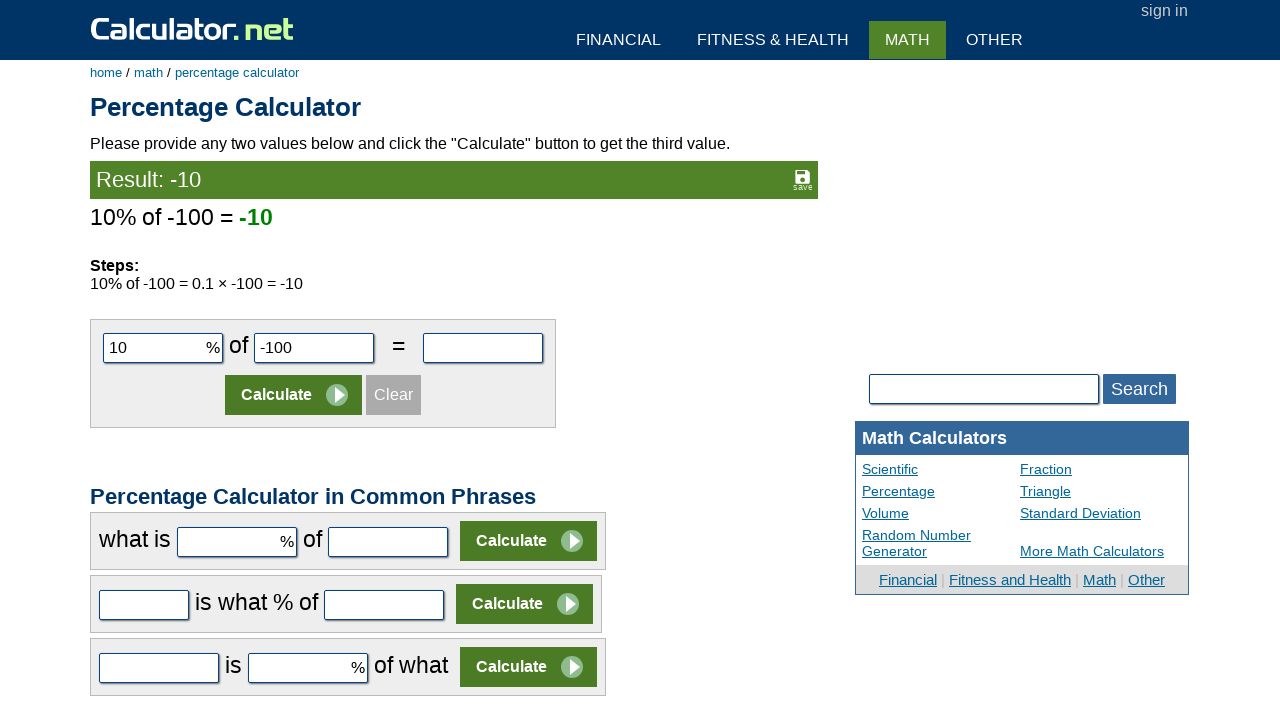

Result appeared on page
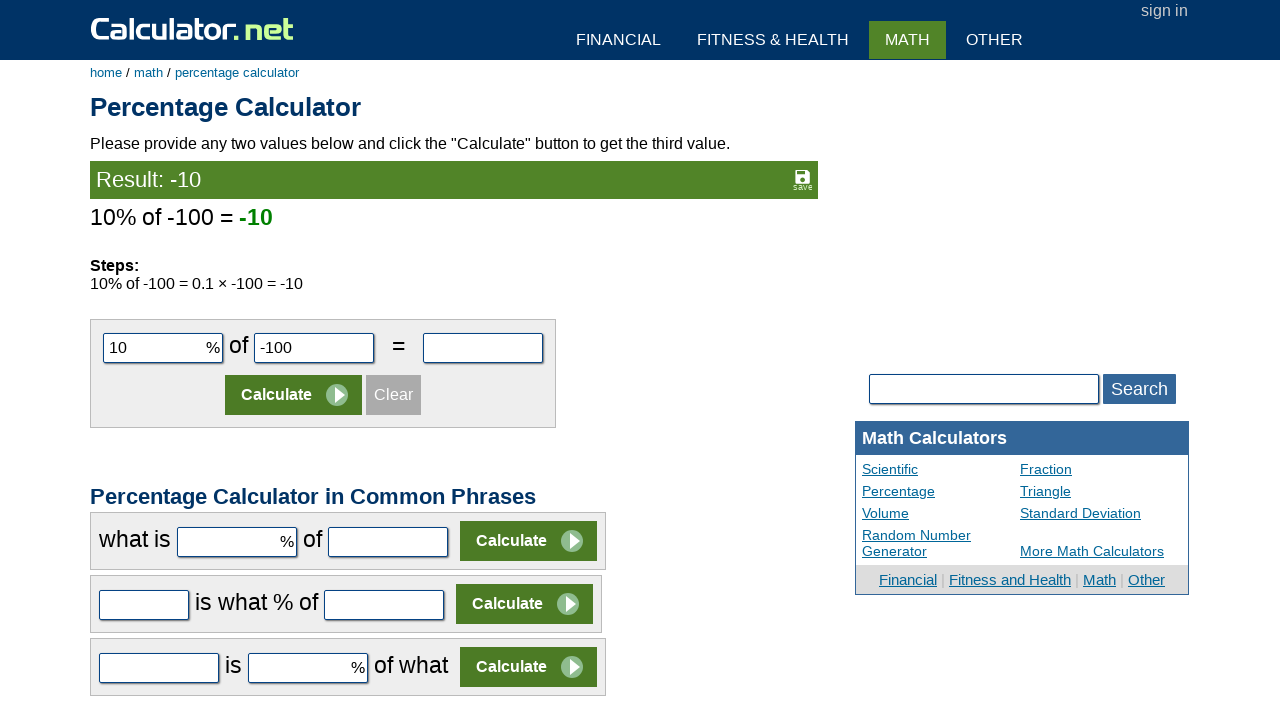

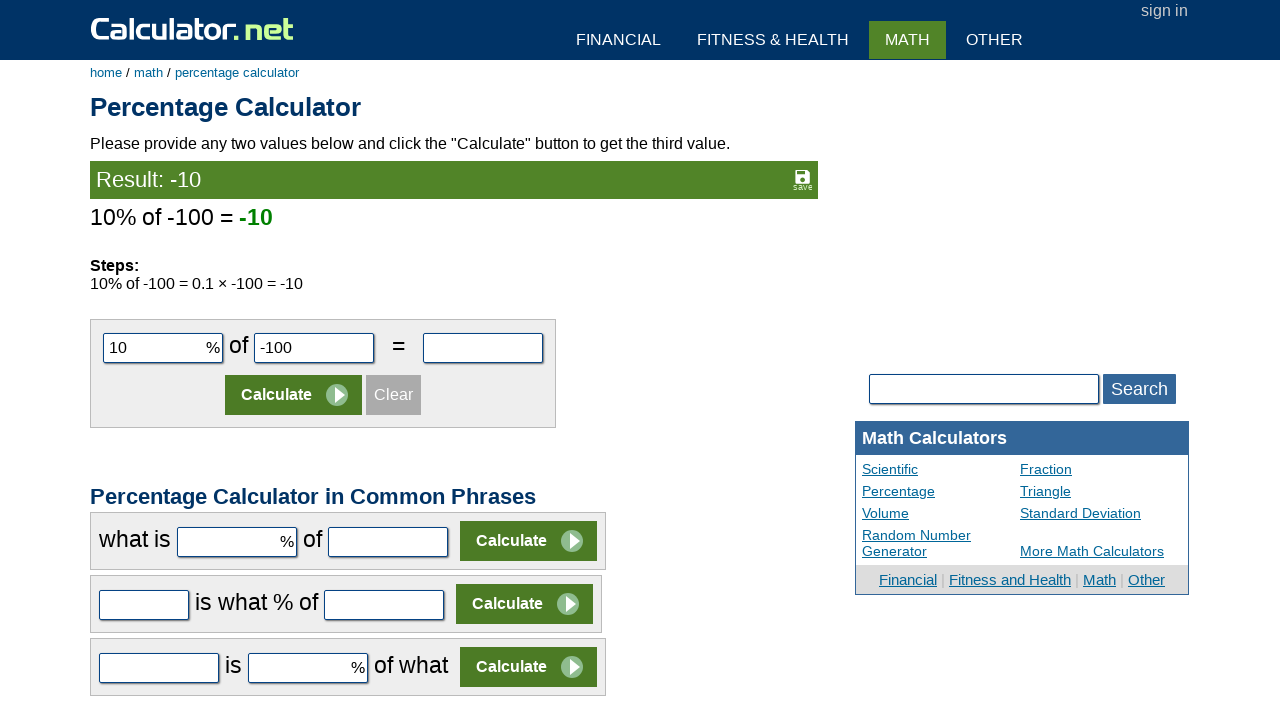